Tests checkbox and radio button selection using element IDs directly

Starting URL: https://dineshvelhal.github.io/testautomation-playground/forms.html

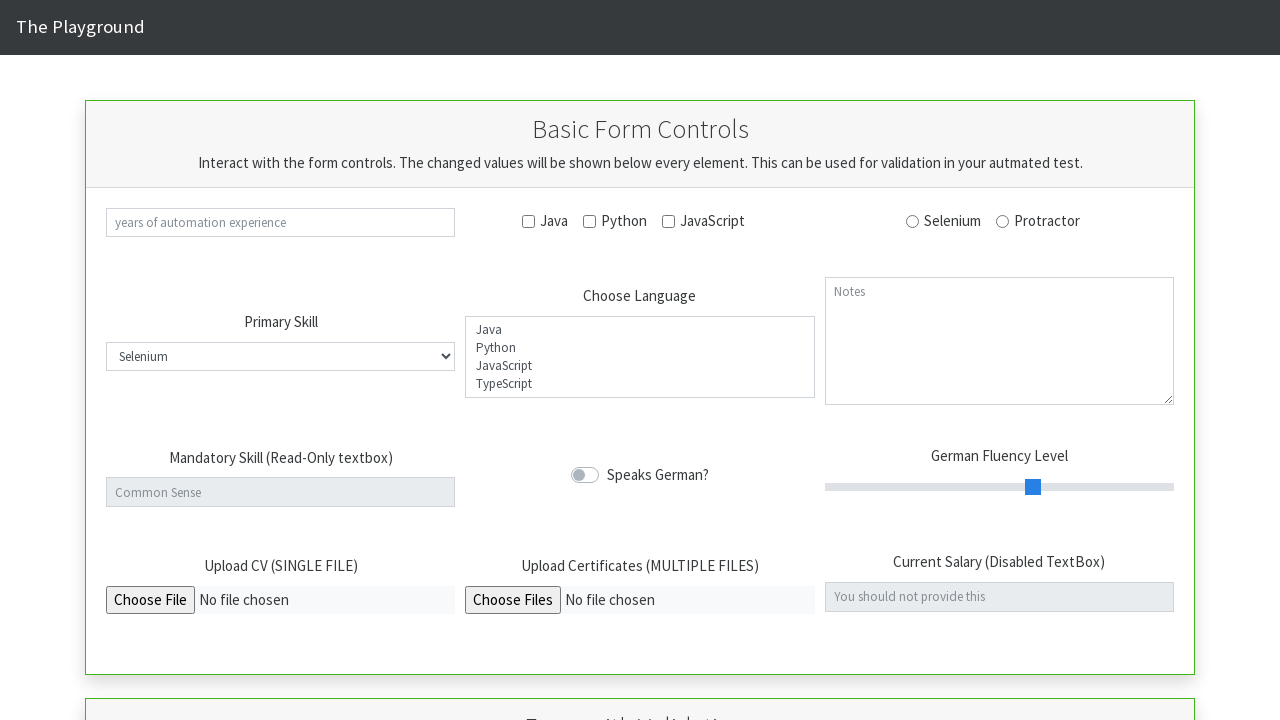

Checked Java checkbox using element ID at (529, 221) on #check_java
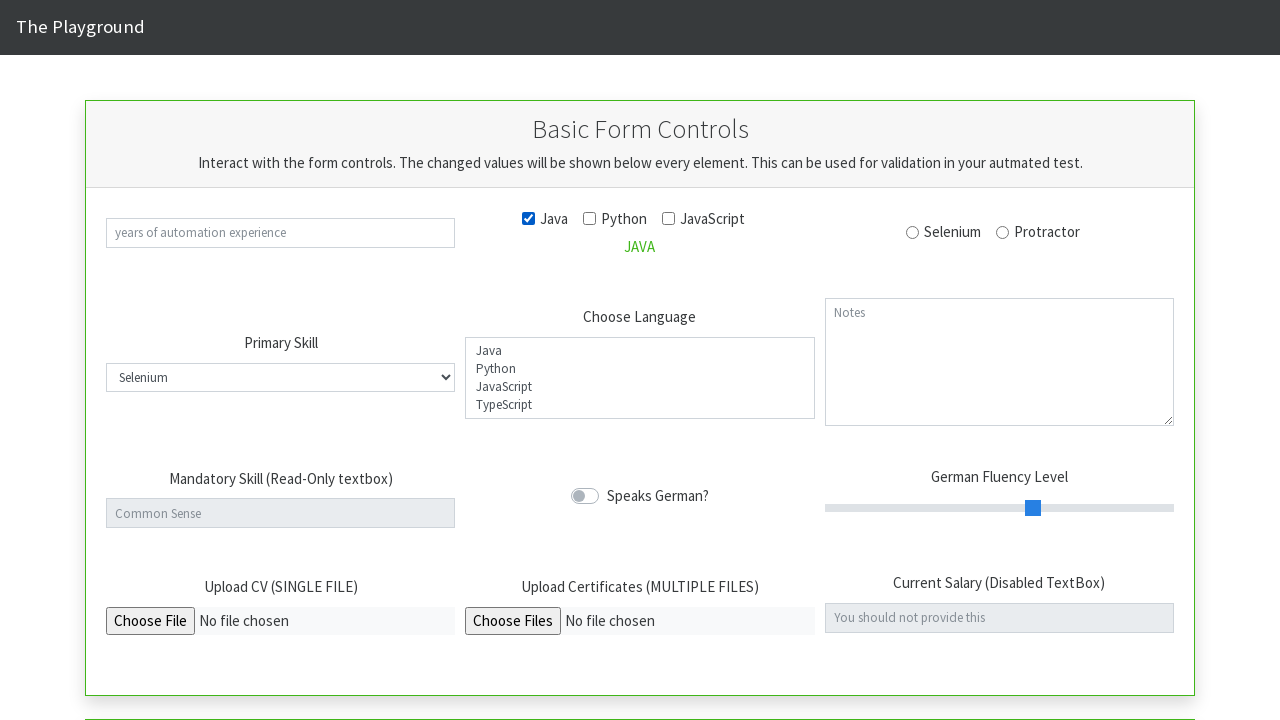

Checked Python checkbox using element ID at (590, 219) on #check_python
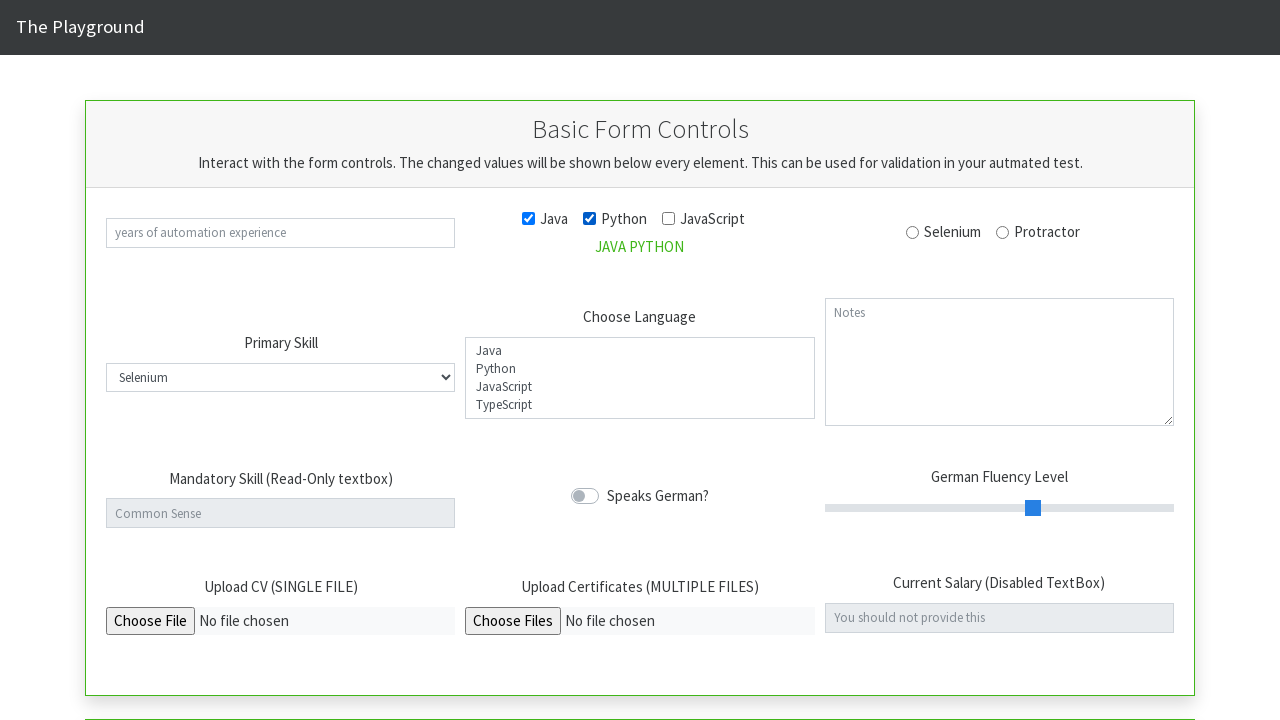

Checked JavaScript checkbox using element ID at (669, 219) on #check_javascript
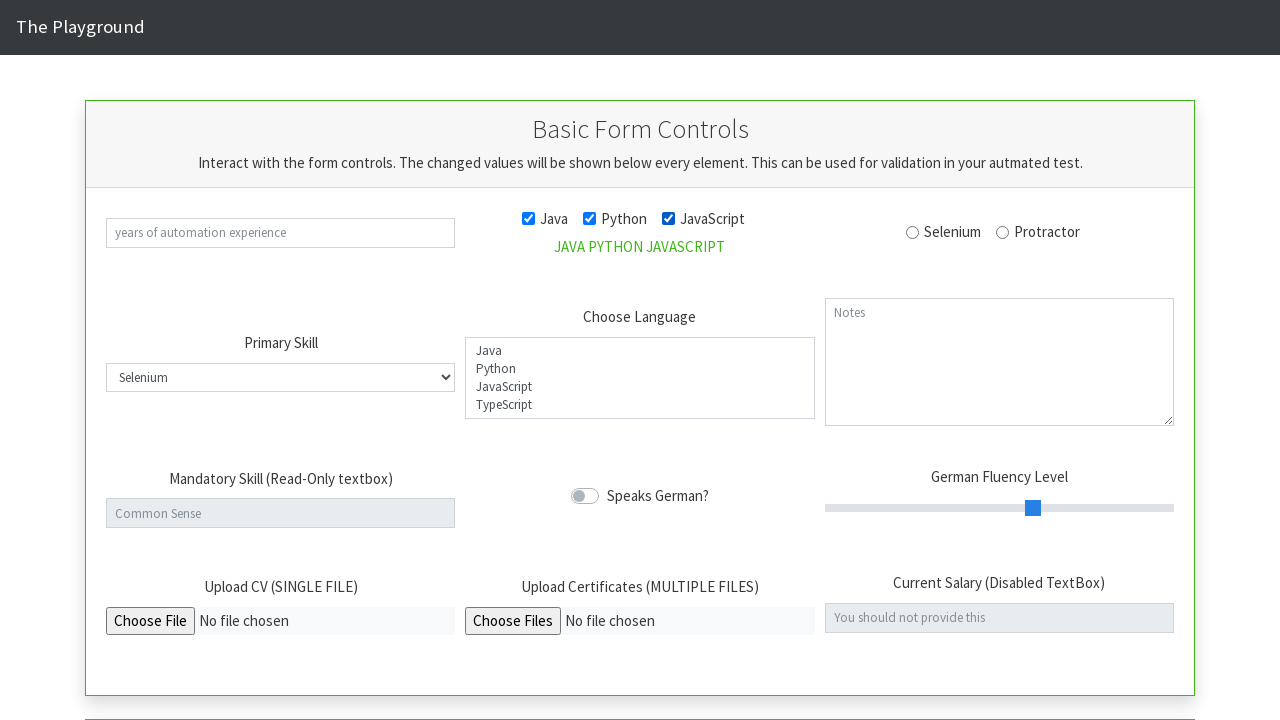

Selected Selenium radio button using element ID at (913, 232) on #rad_selenium
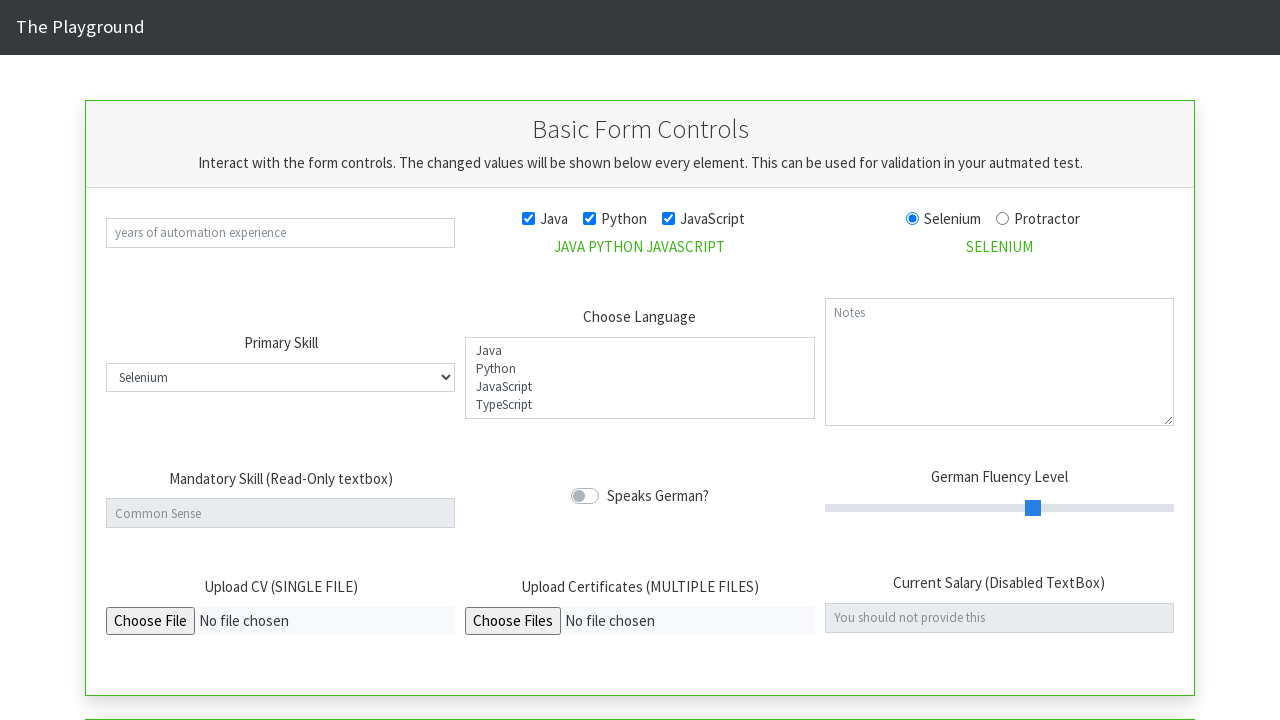

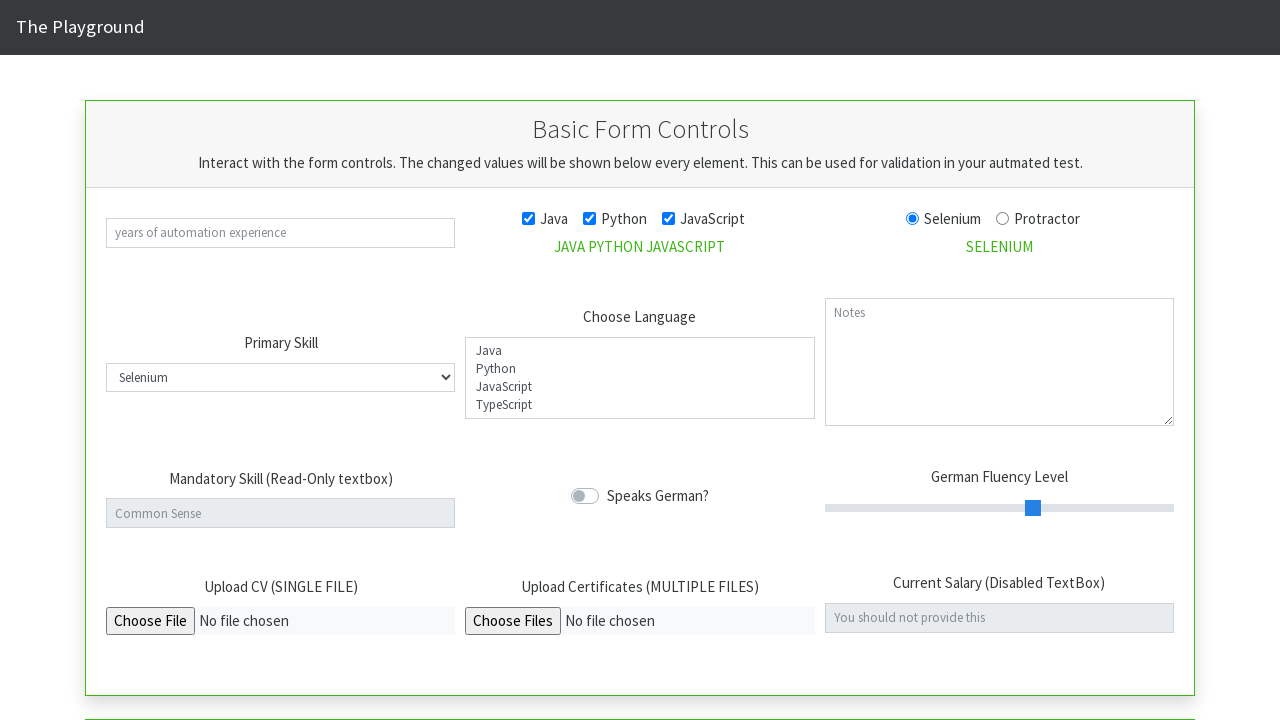